Fills out the basic text fields of the practice form including first name, last name, email, phone number, and address.

Starting URL: https://demoqa.com/automation-practice-form

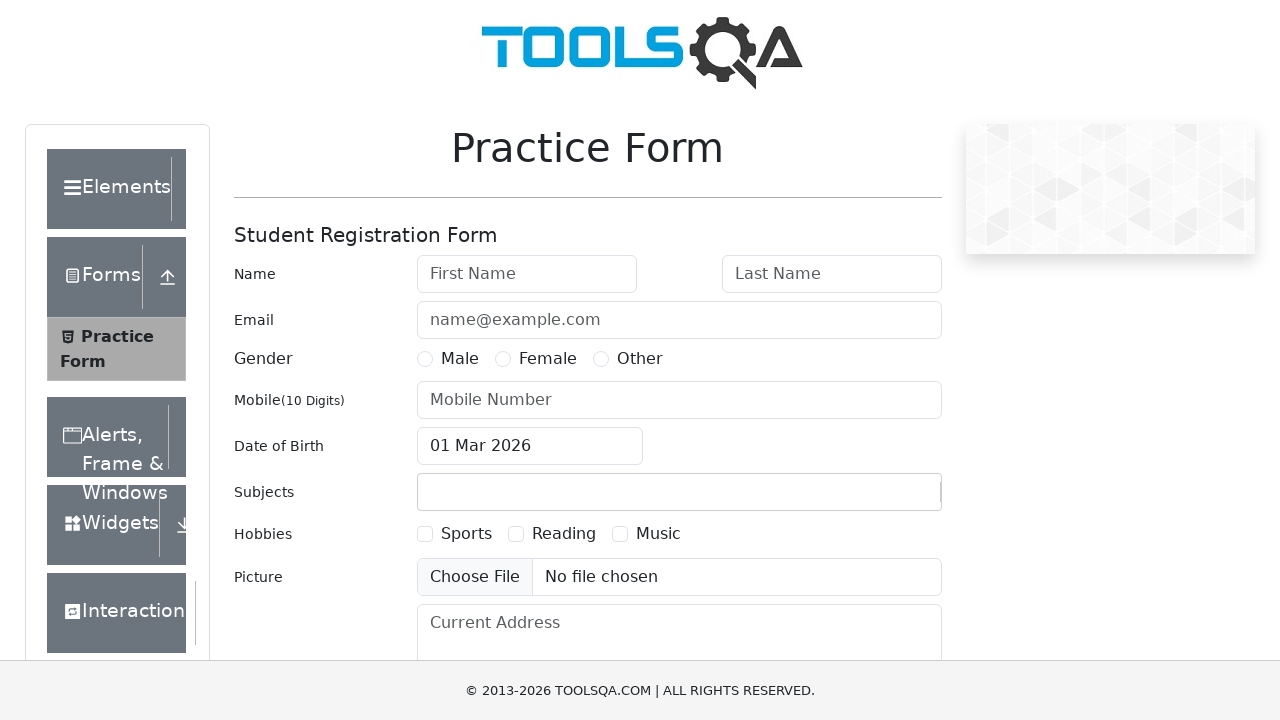

Filled first name field with 'Nitin' on #firstName
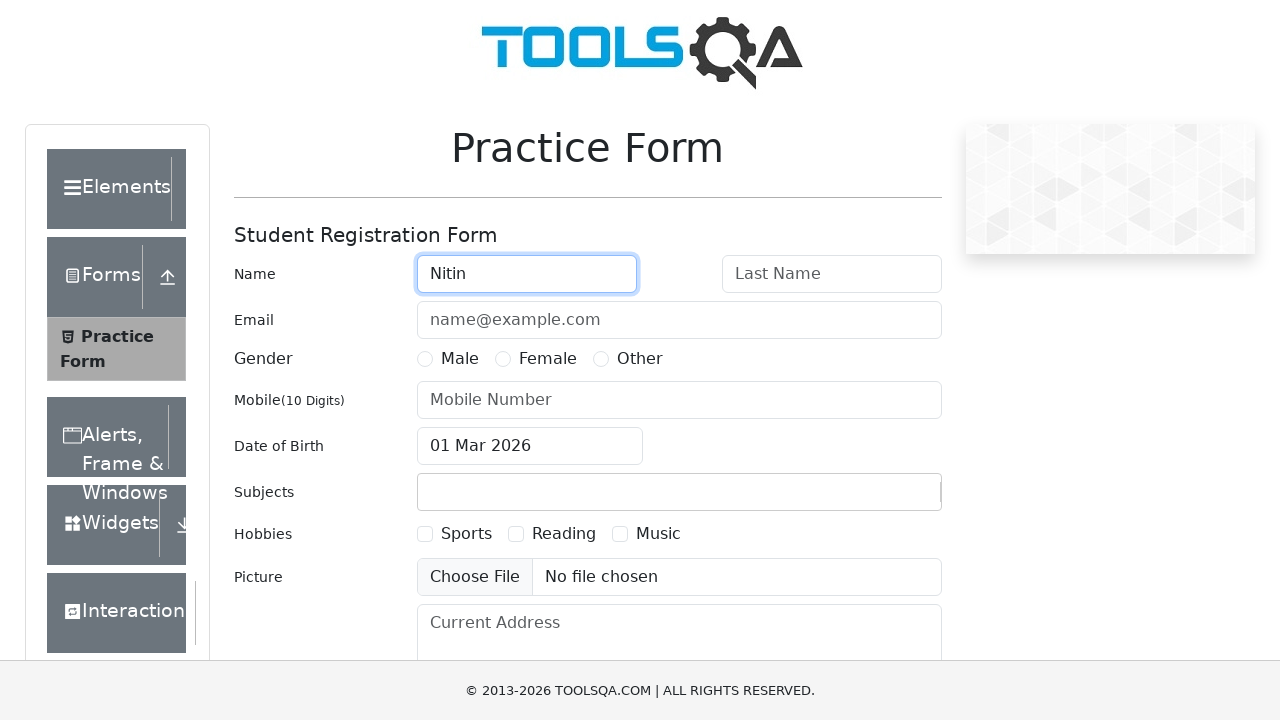

Filled last name field with 'Singh' on #lastName
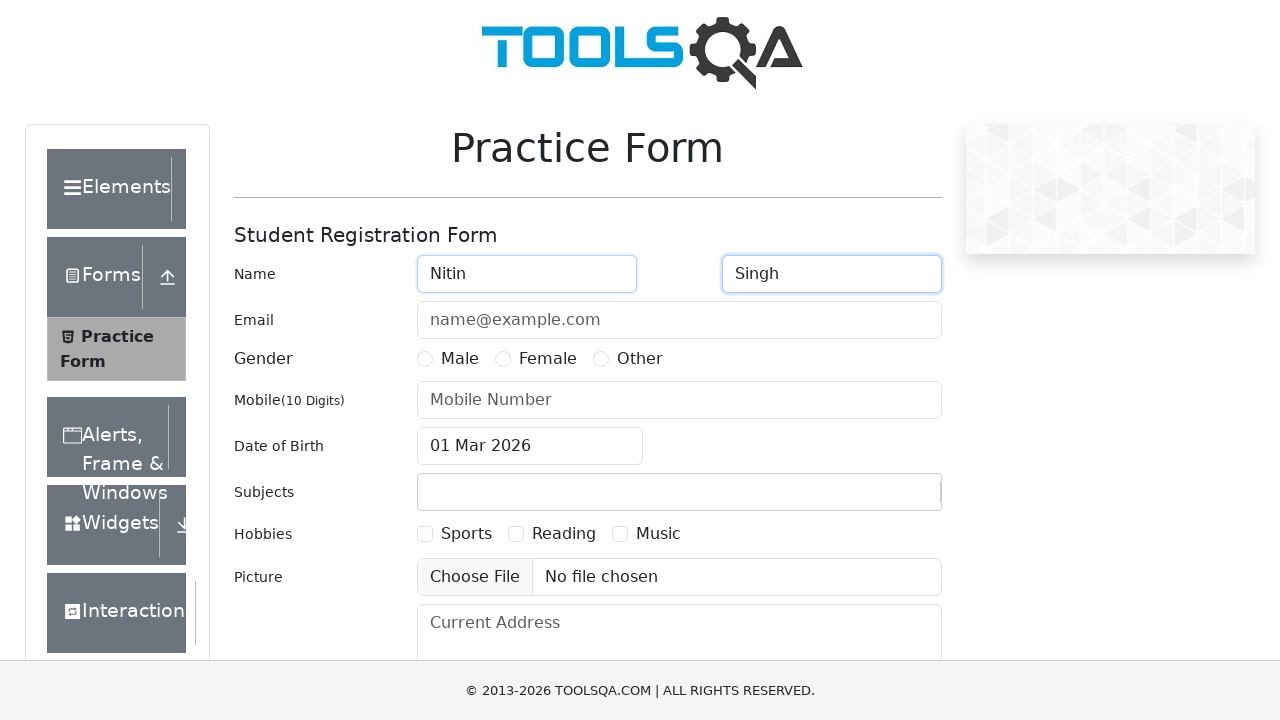

Filled email field with 'nitin@gmail.com' on #userEmail
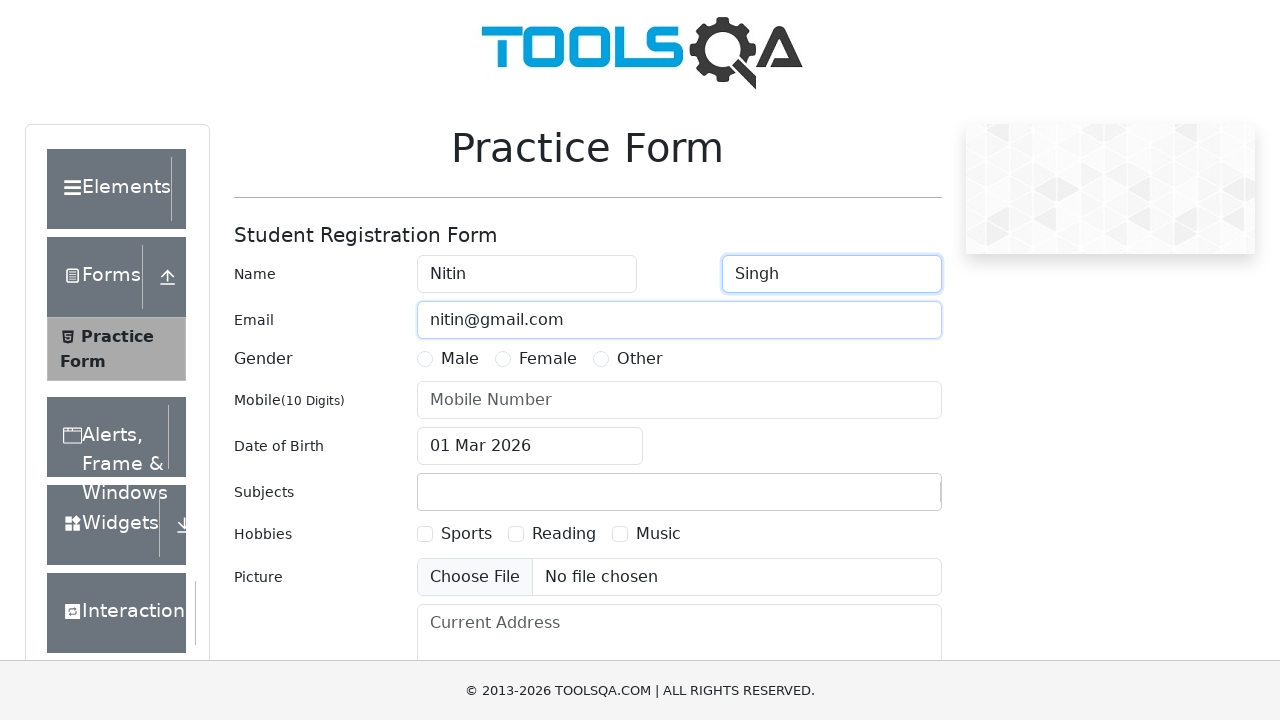

Filled phone number field with '8557037939' on #userNumber
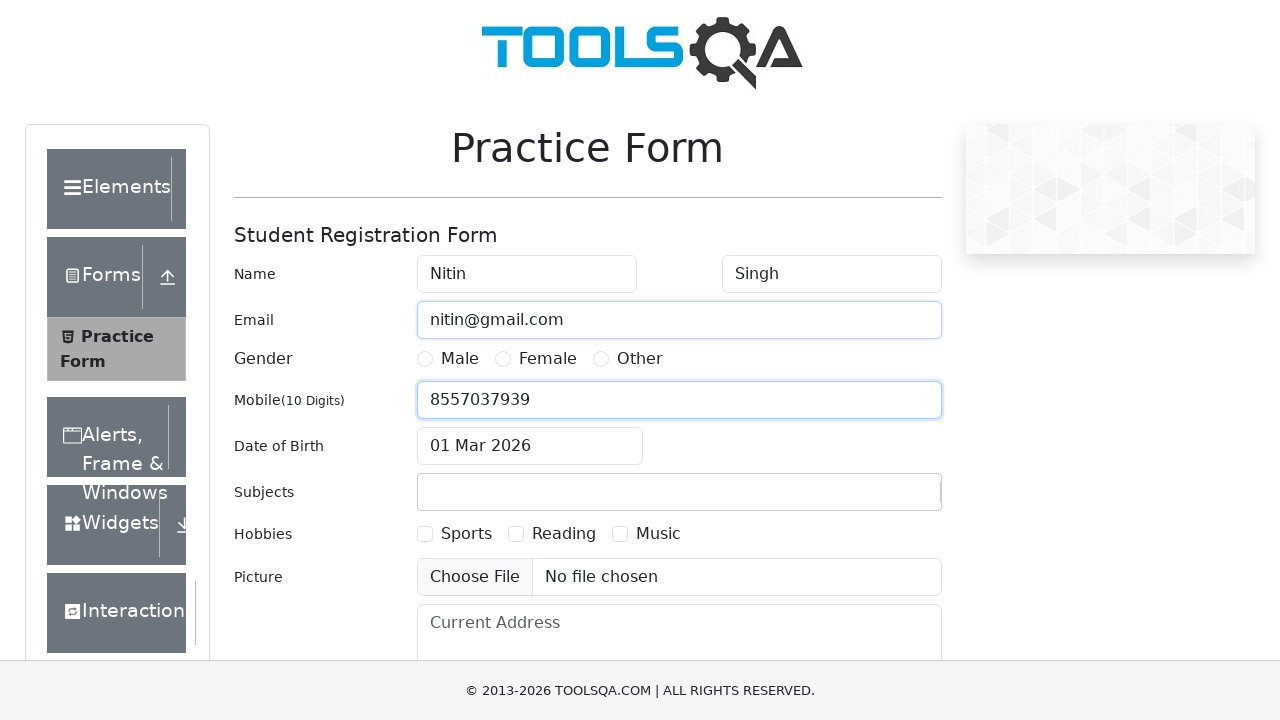

Filled current address field with 'SBP Sec 116 Mohali' on #currentAddress
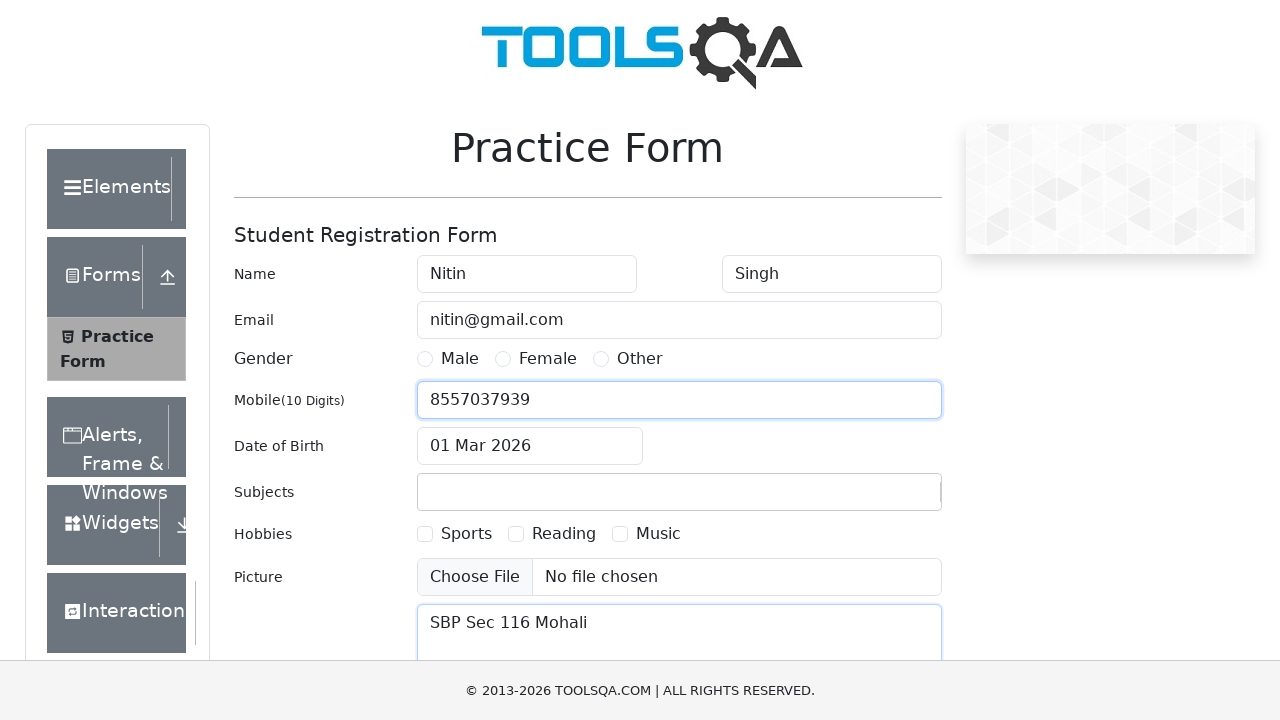

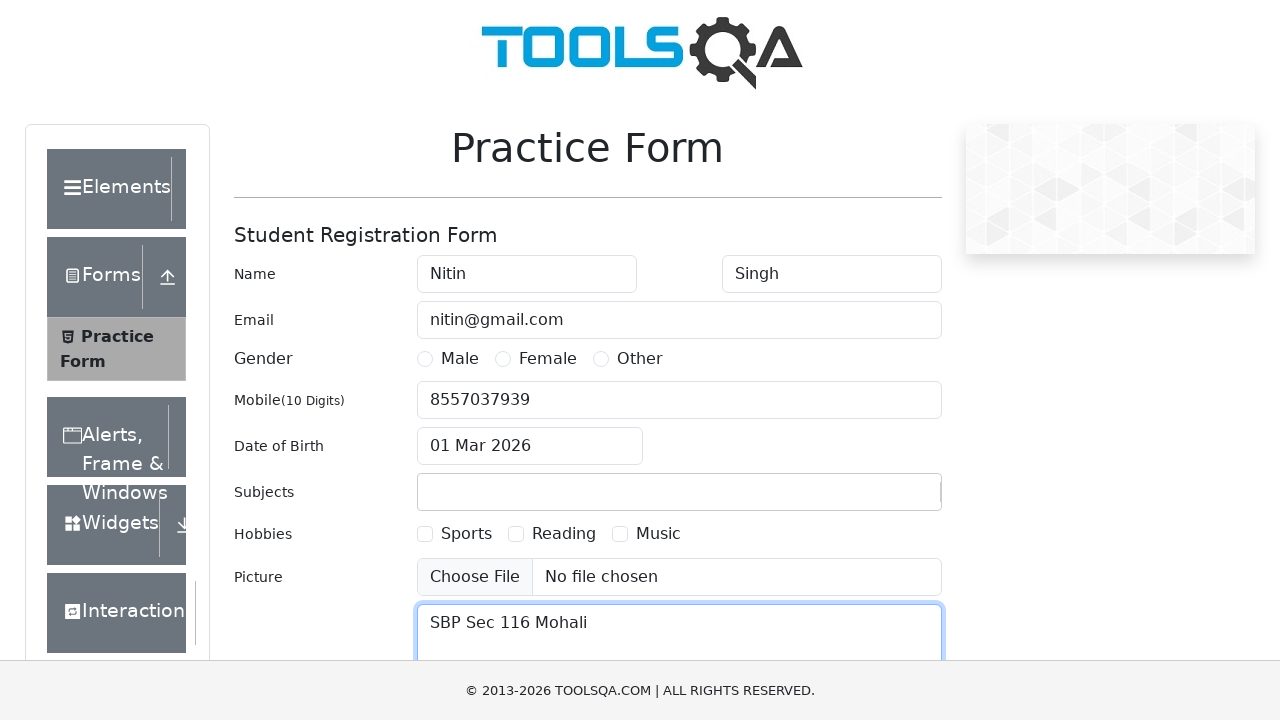